Attempts to send keys to a button element to demonstrate ElementNotInteractableException

Starting URL: https://demoqa.com/text-box

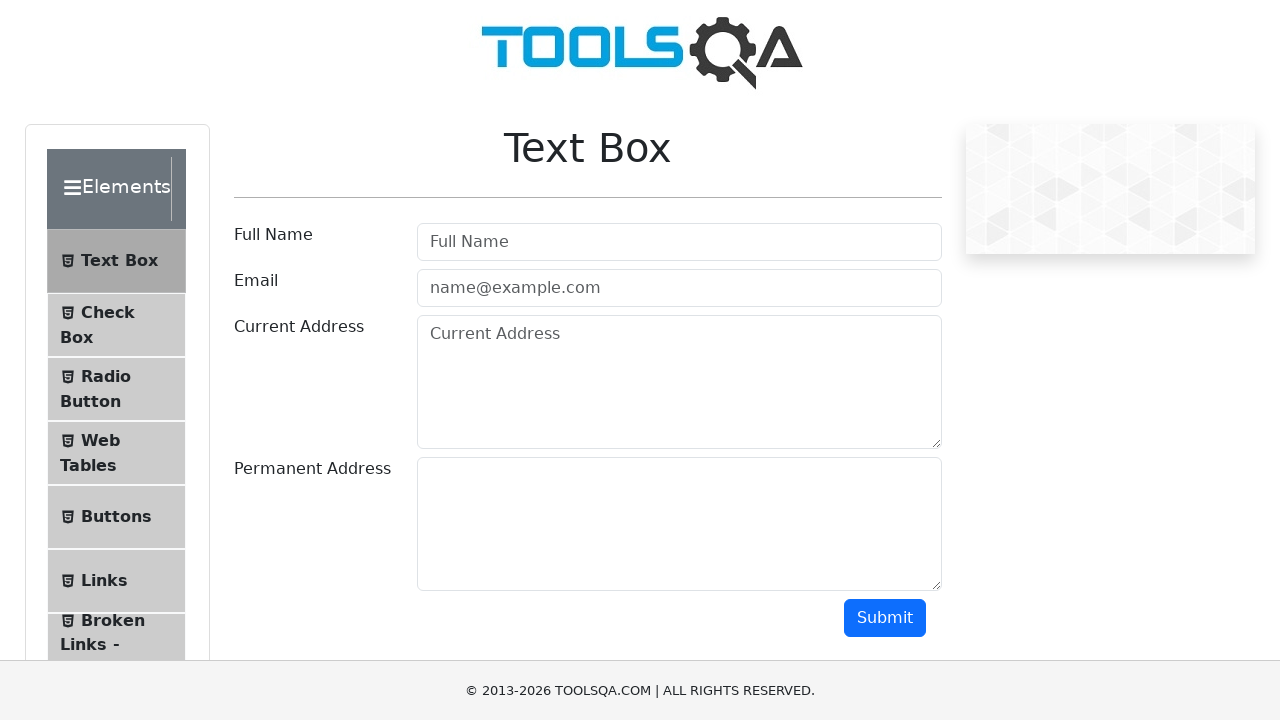

Navigated to https://demoqa.com/text-box
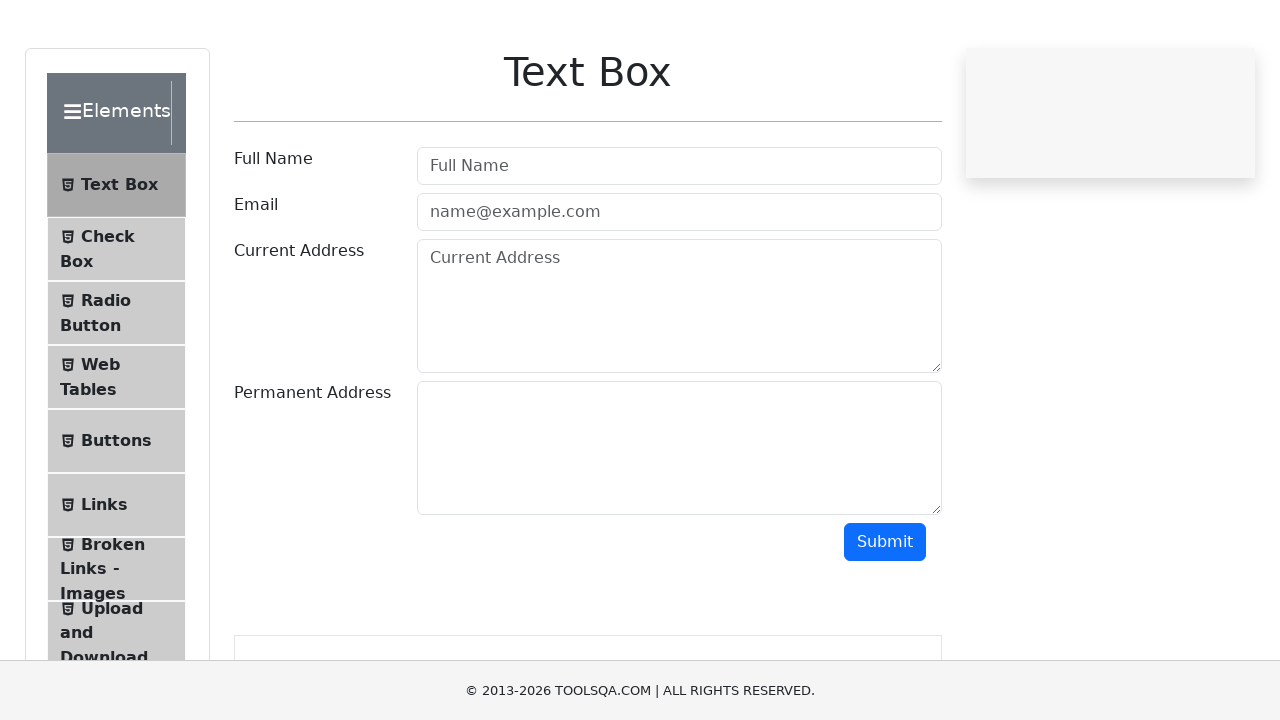

Attempted to type text into submit button - ElementNotInteractableException expected on #submit
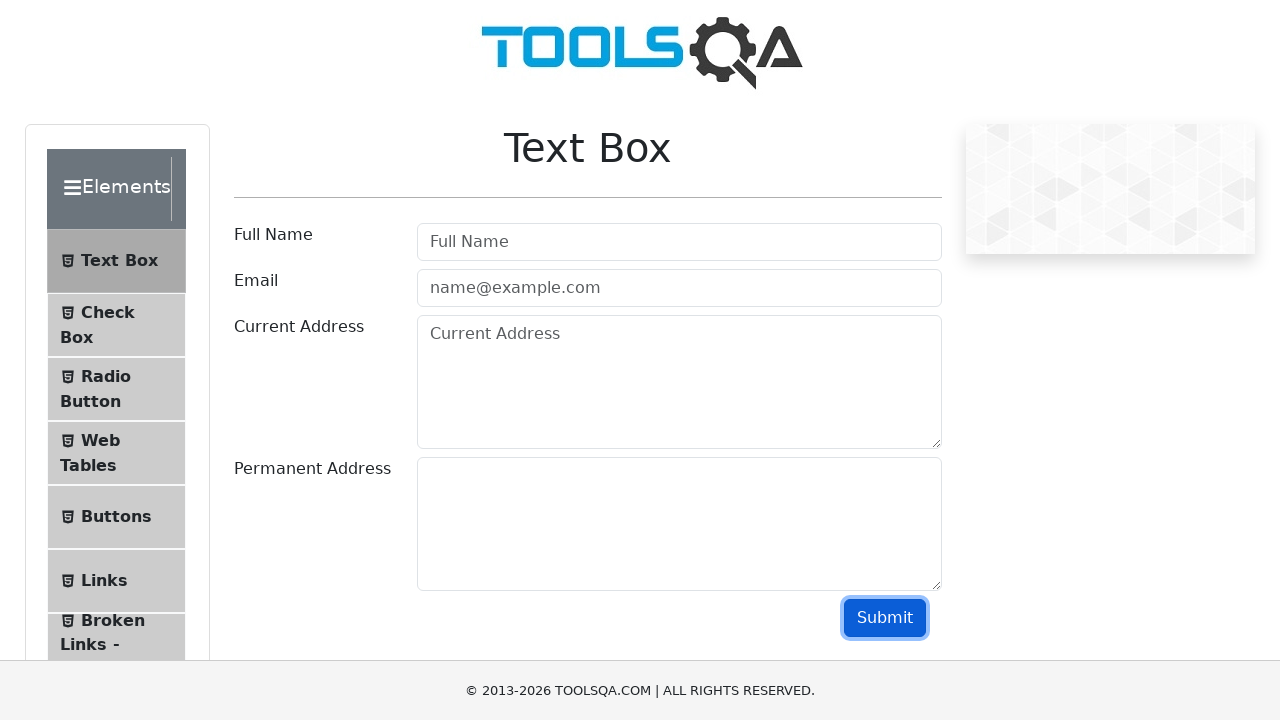

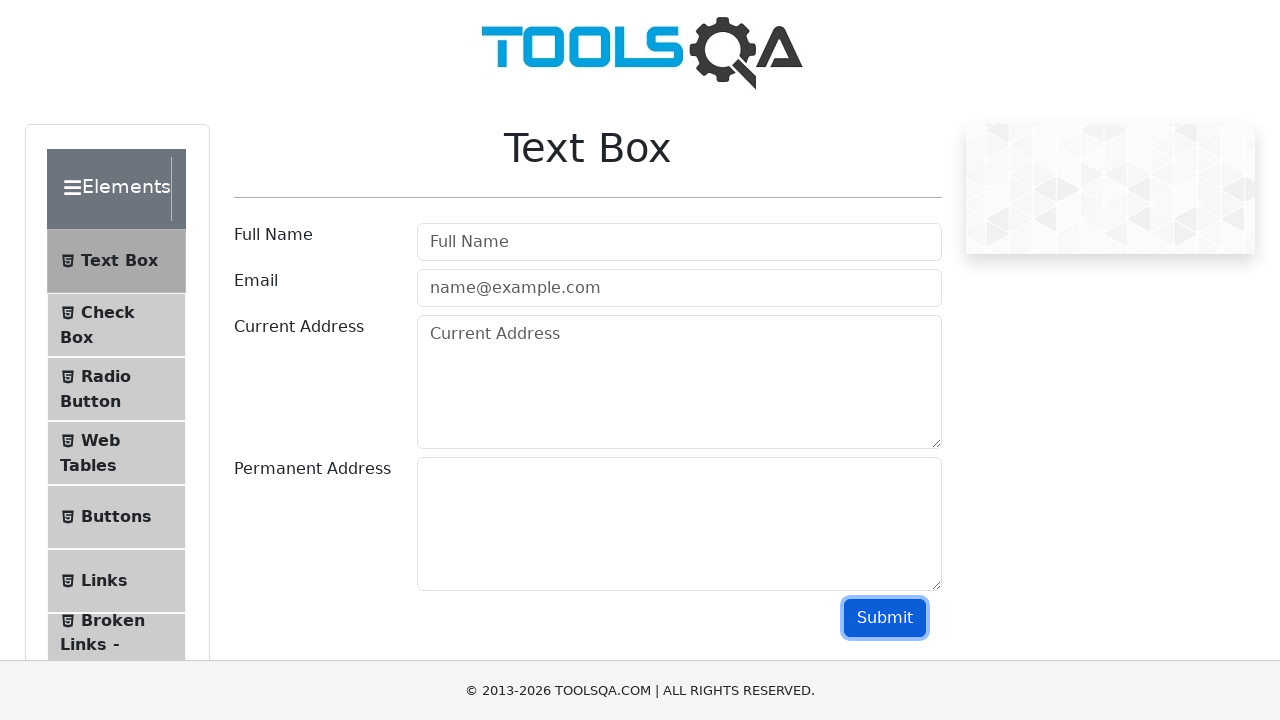